Tests that the Clear completed button displays correct text when items are completed

Starting URL: https://demo.playwright.dev/todomvc

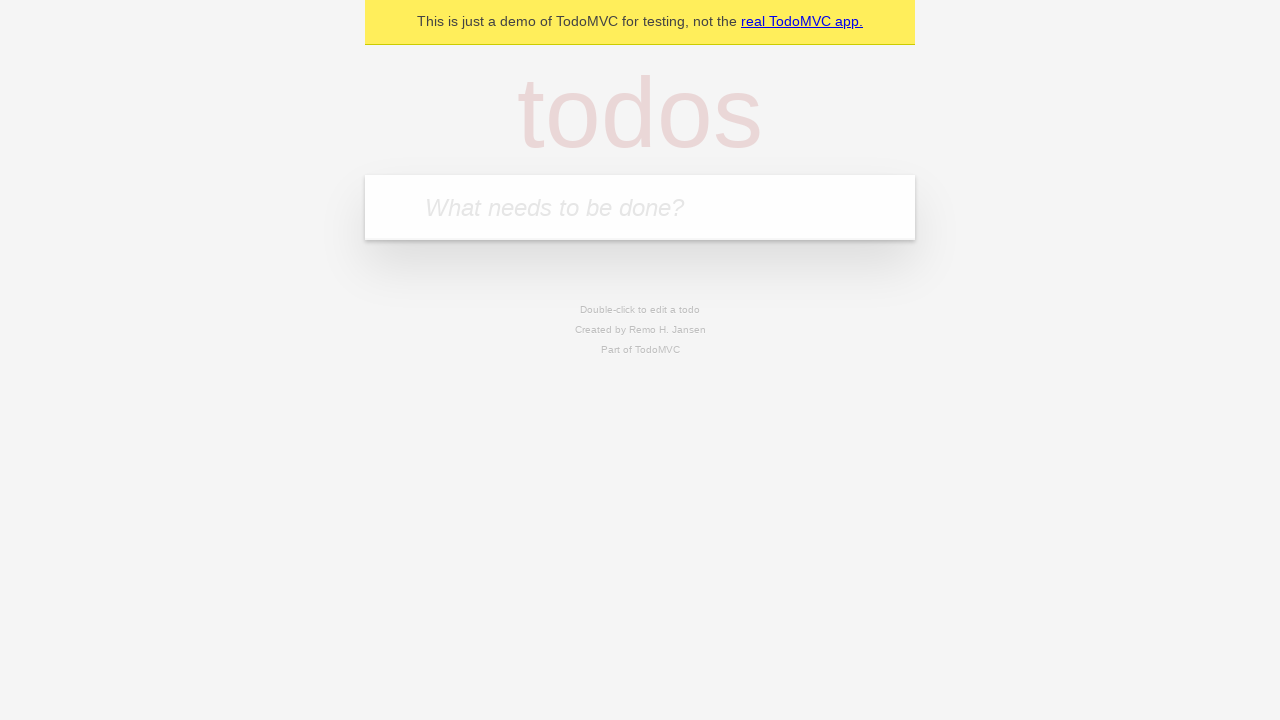

Filled todo input with 'buy some cheese' on internal:attr=[placeholder="What needs to be done?"i]
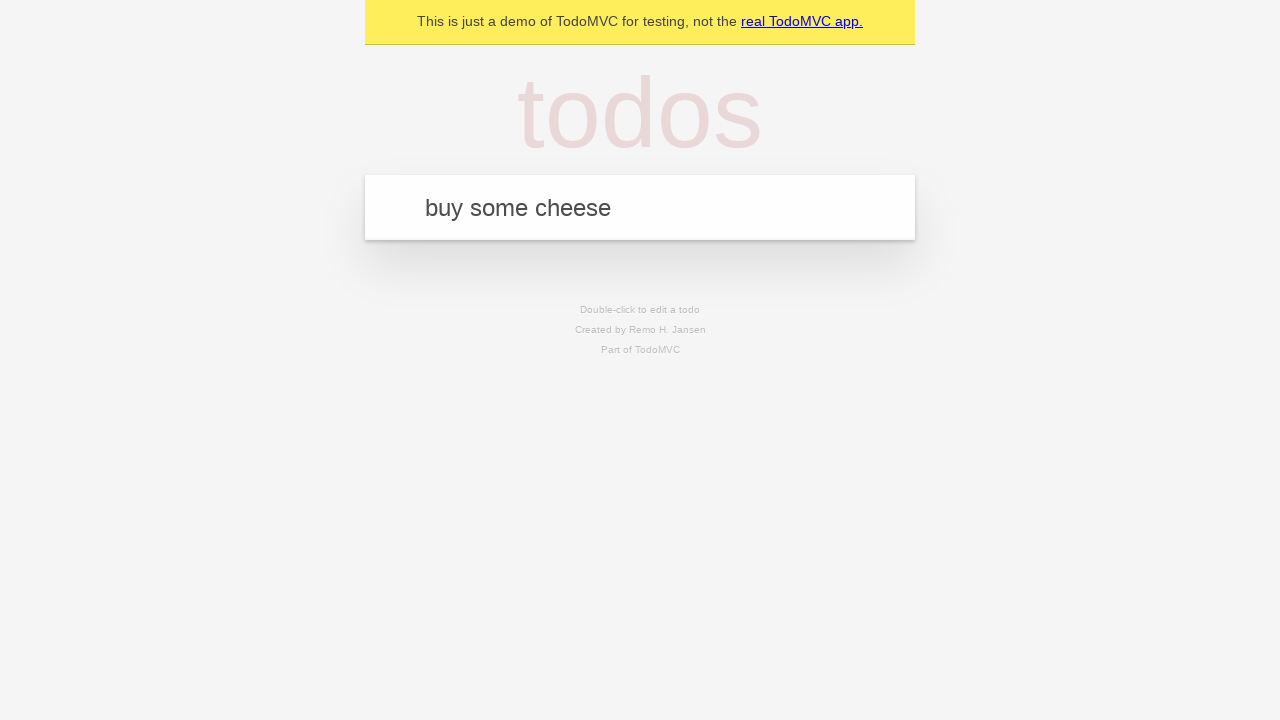

Pressed Enter to create first todo on internal:attr=[placeholder="What needs to be done?"i]
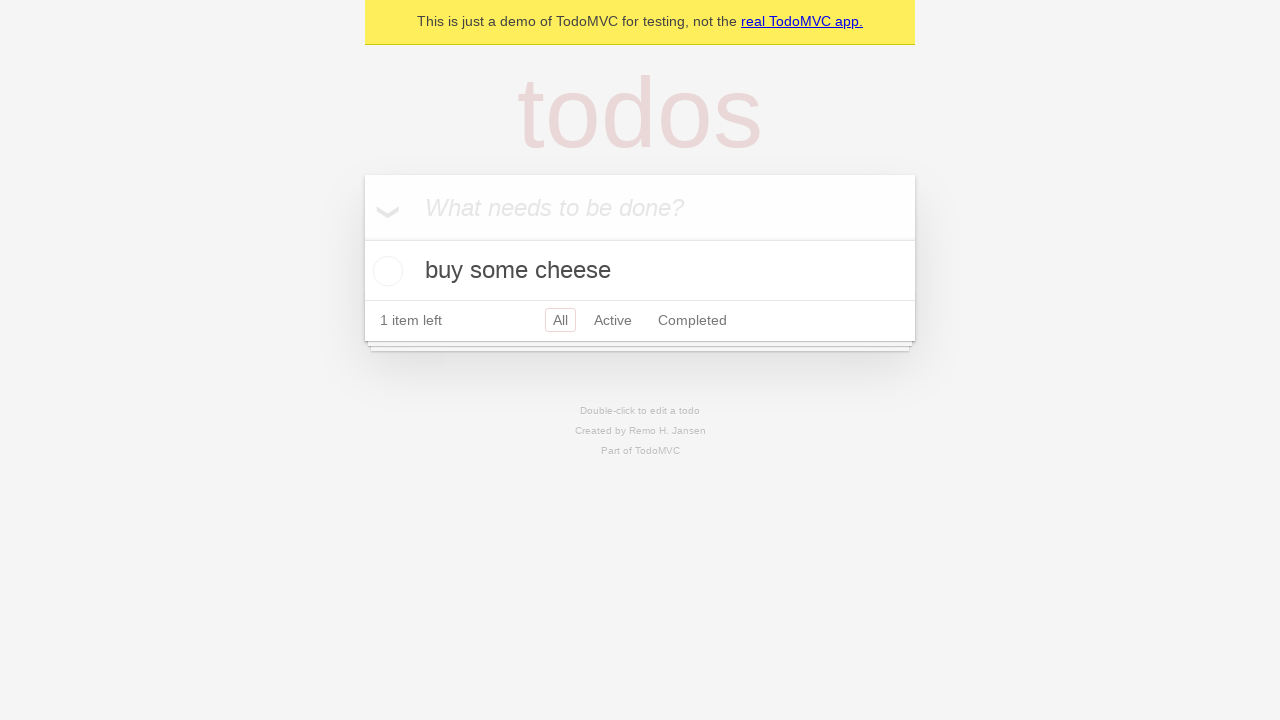

Filled todo input with 'feed the cat' on internal:attr=[placeholder="What needs to be done?"i]
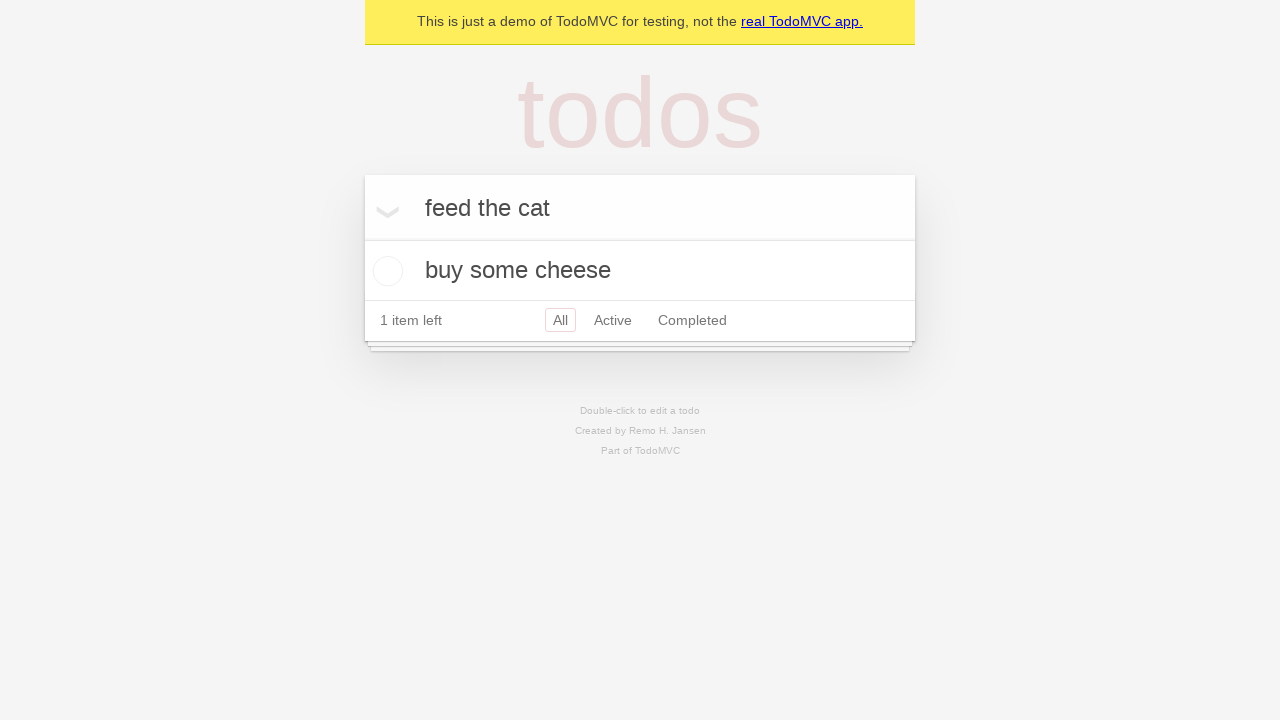

Pressed Enter to create second todo on internal:attr=[placeholder="What needs to be done?"i]
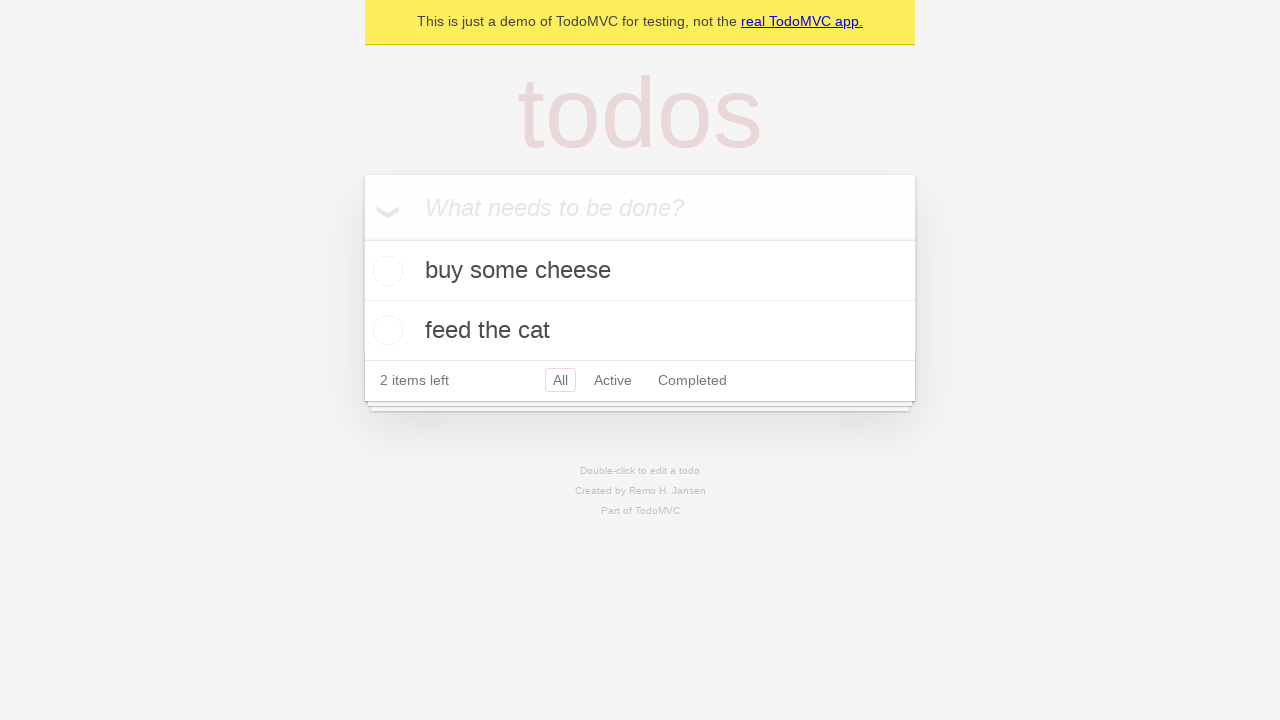

Filled todo input with 'book a doctors appointment' on internal:attr=[placeholder="What needs to be done?"i]
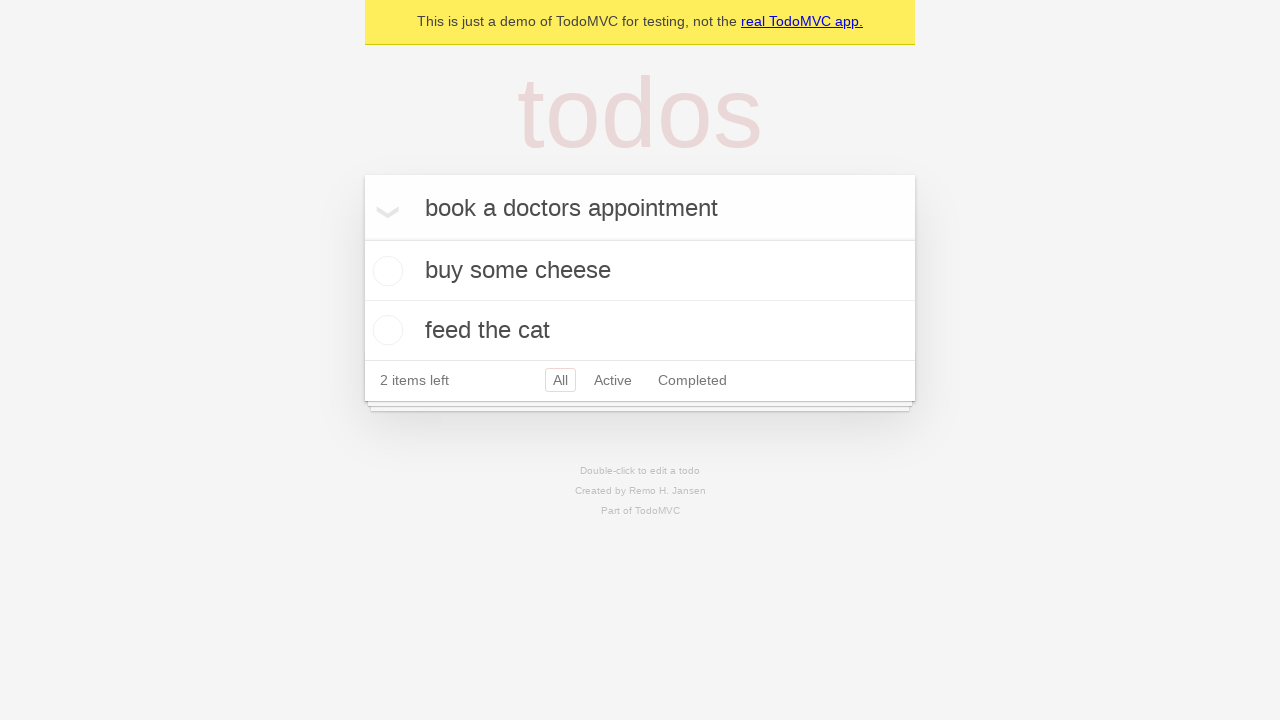

Pressed Enter to create third todo on internal:attr=[placeholder="What needs to be done?"i]
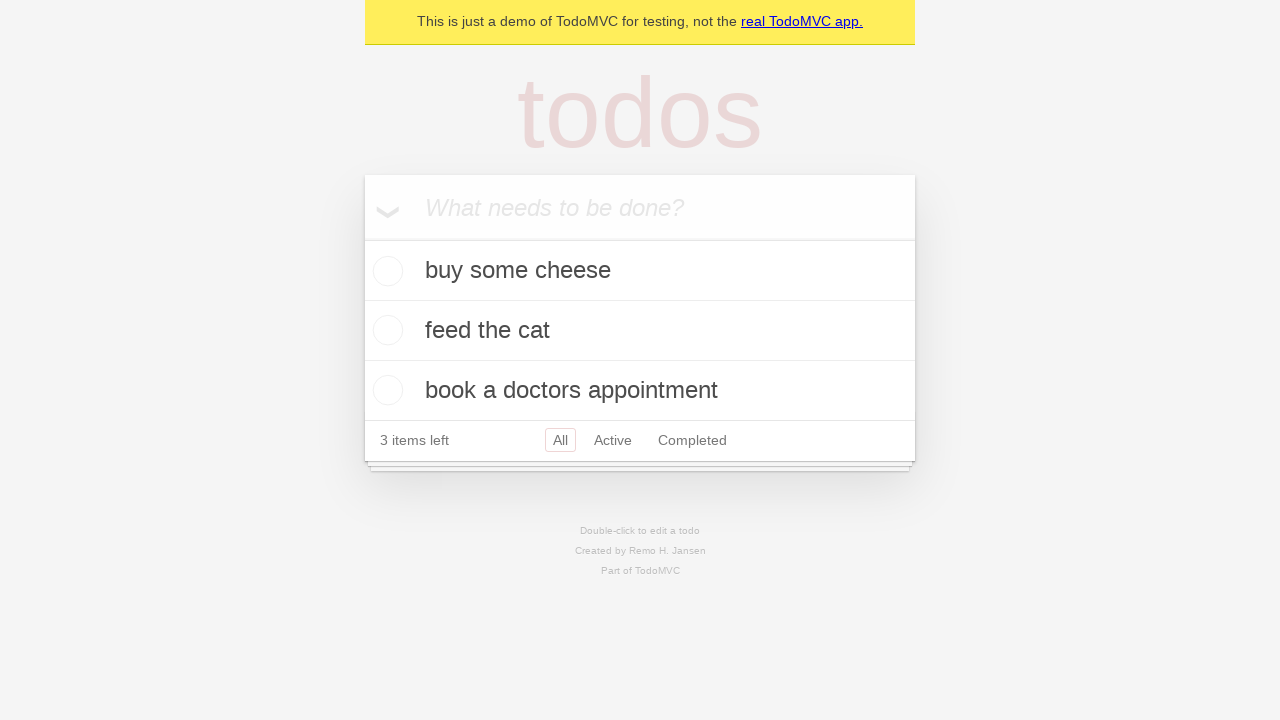

Checked the first todo item as completed at (385, 271) on .todo-list li .toggle >> nth=0
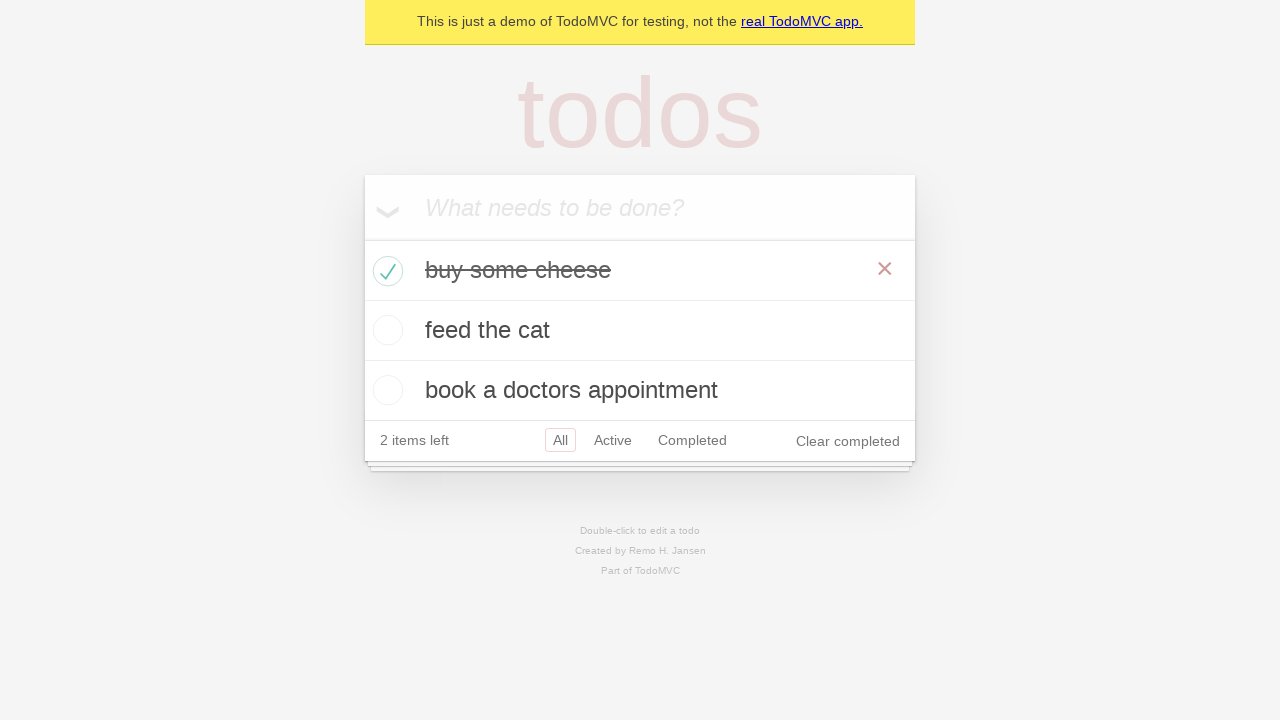

Verified 'Clear completed' button is visible and displays correct text
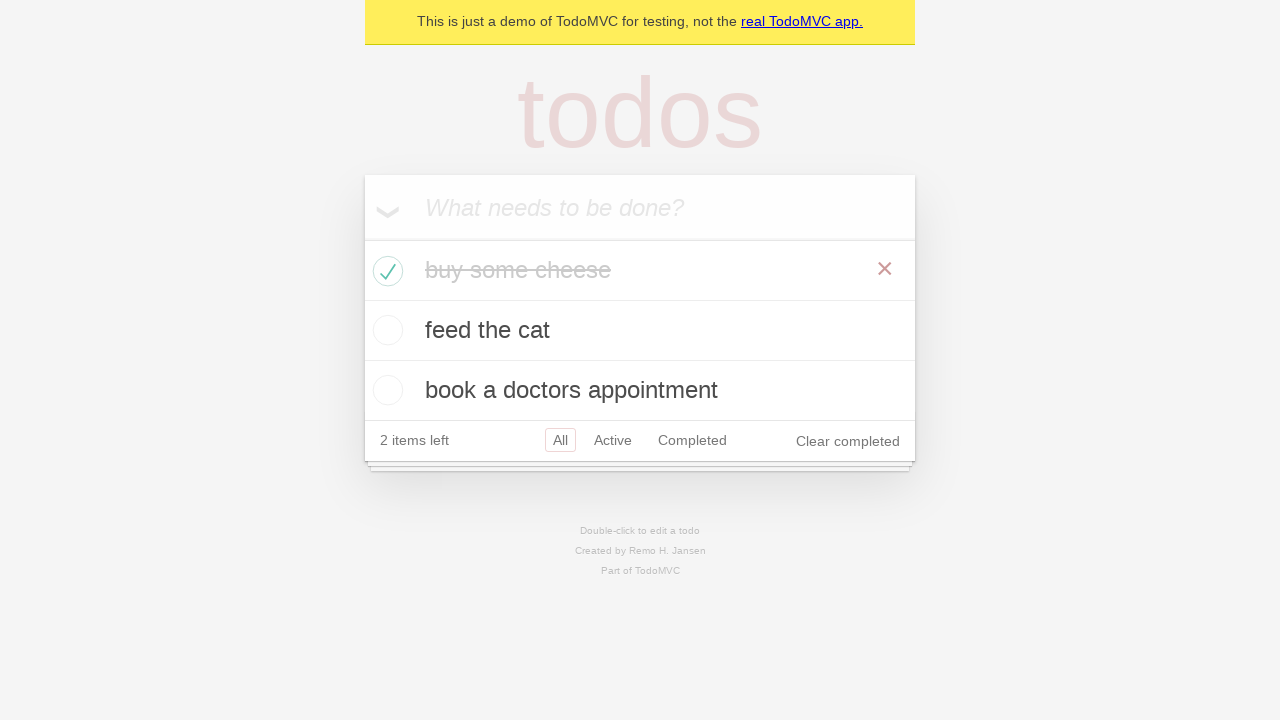

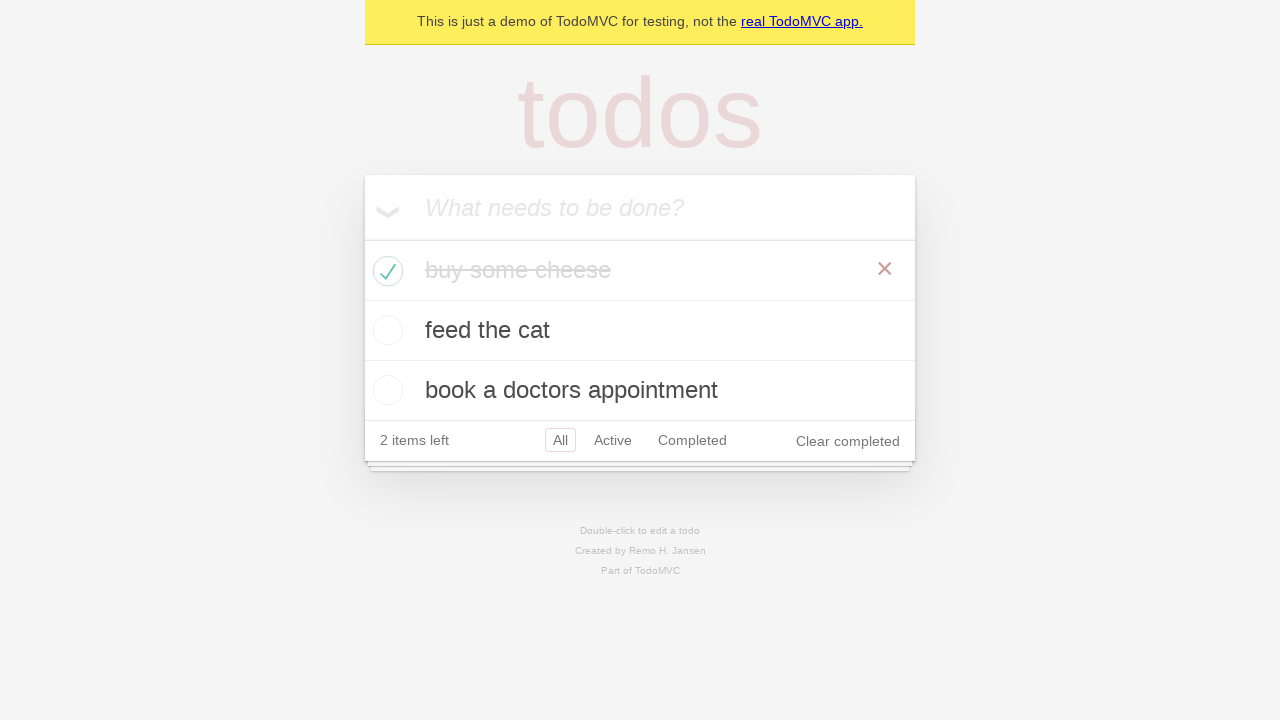